Tests table interaction functionality by navigating to a tables page, verifying table structure (rows/columns), reading cell values, sorting the table by clicking a header, and verifying the sorted values.

Starting URL: https://v1.training-support.net/selenium/tables

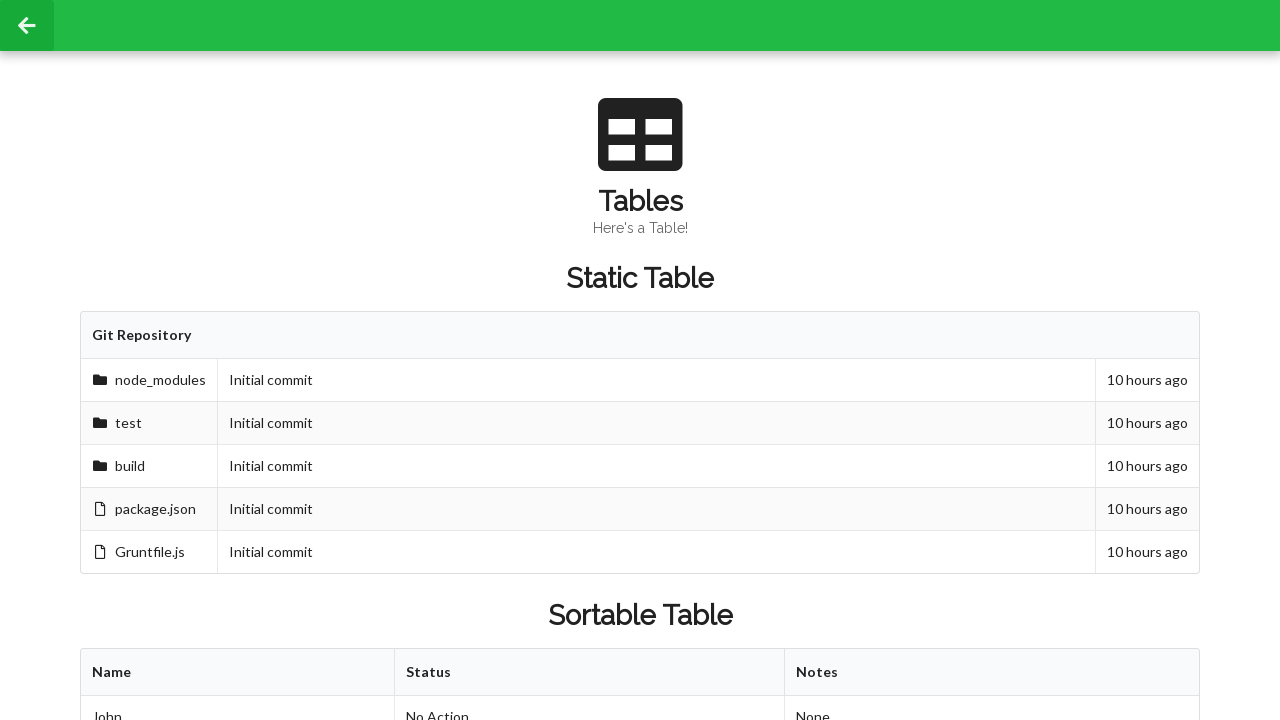

Waited for sortable table to be visible
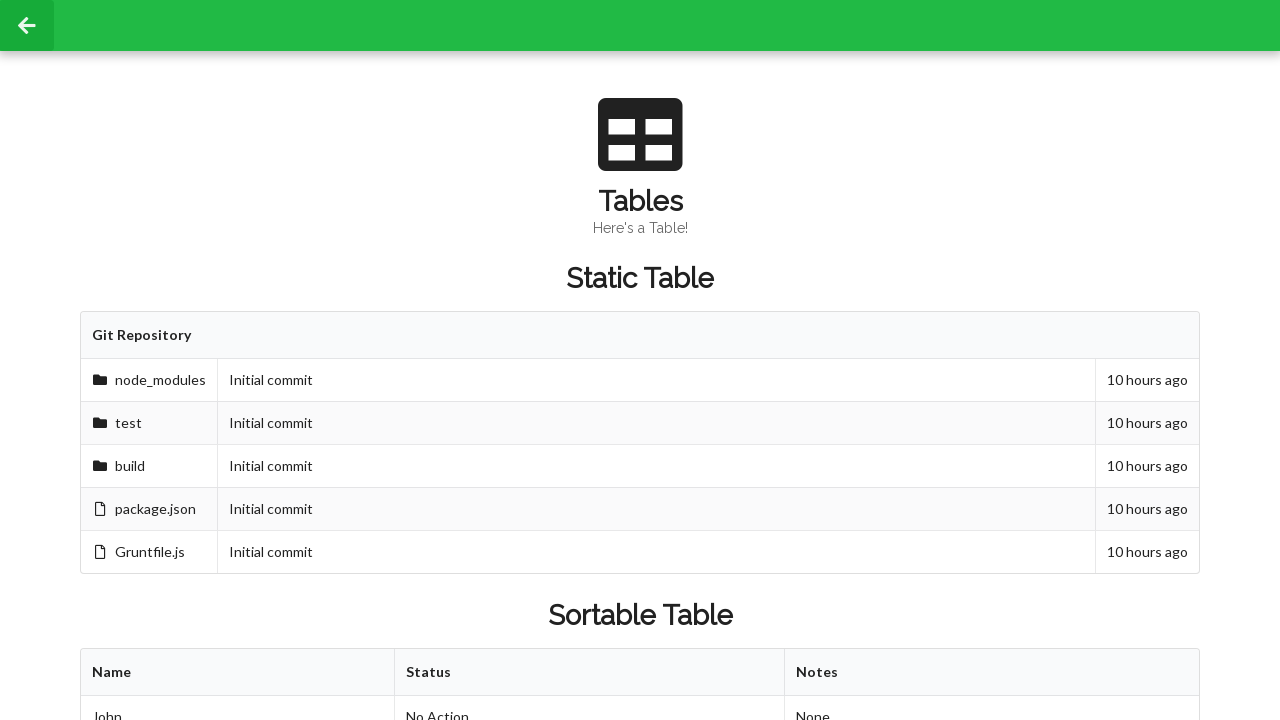

Retrieved all columns from first row of table body
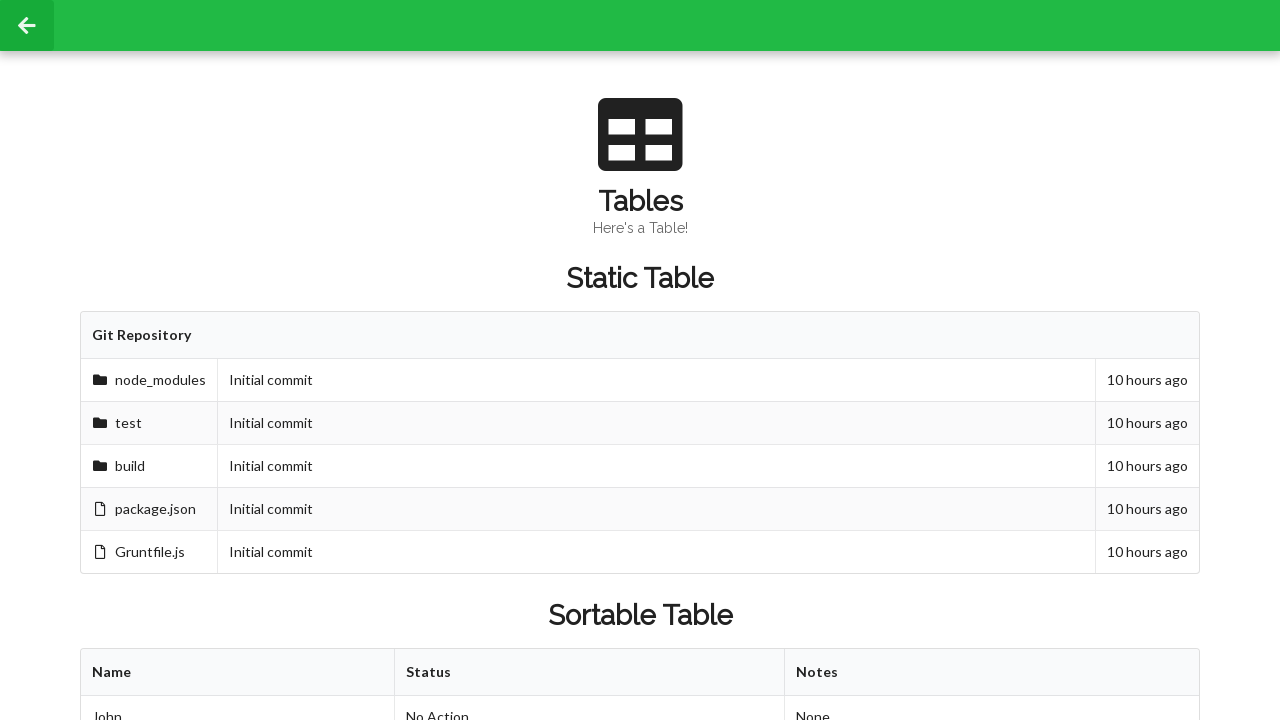

Retrieved all rows from table body
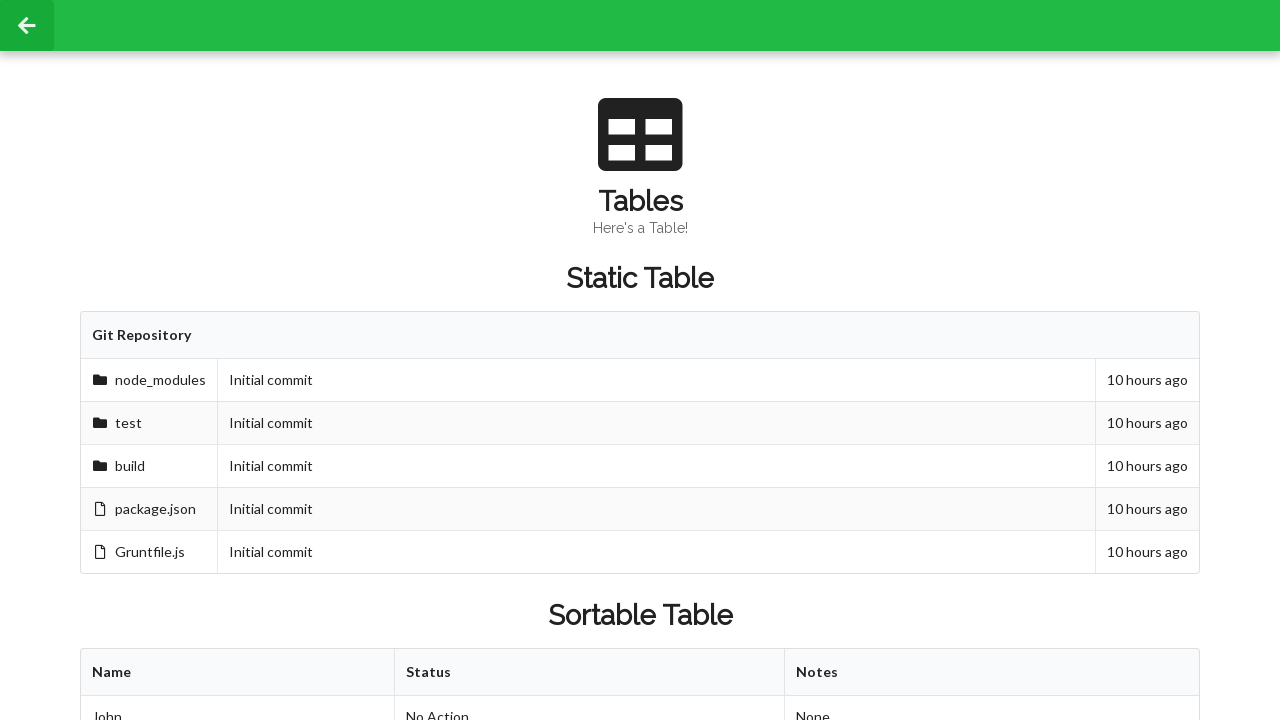

Read cell value from second row, second column before sorting
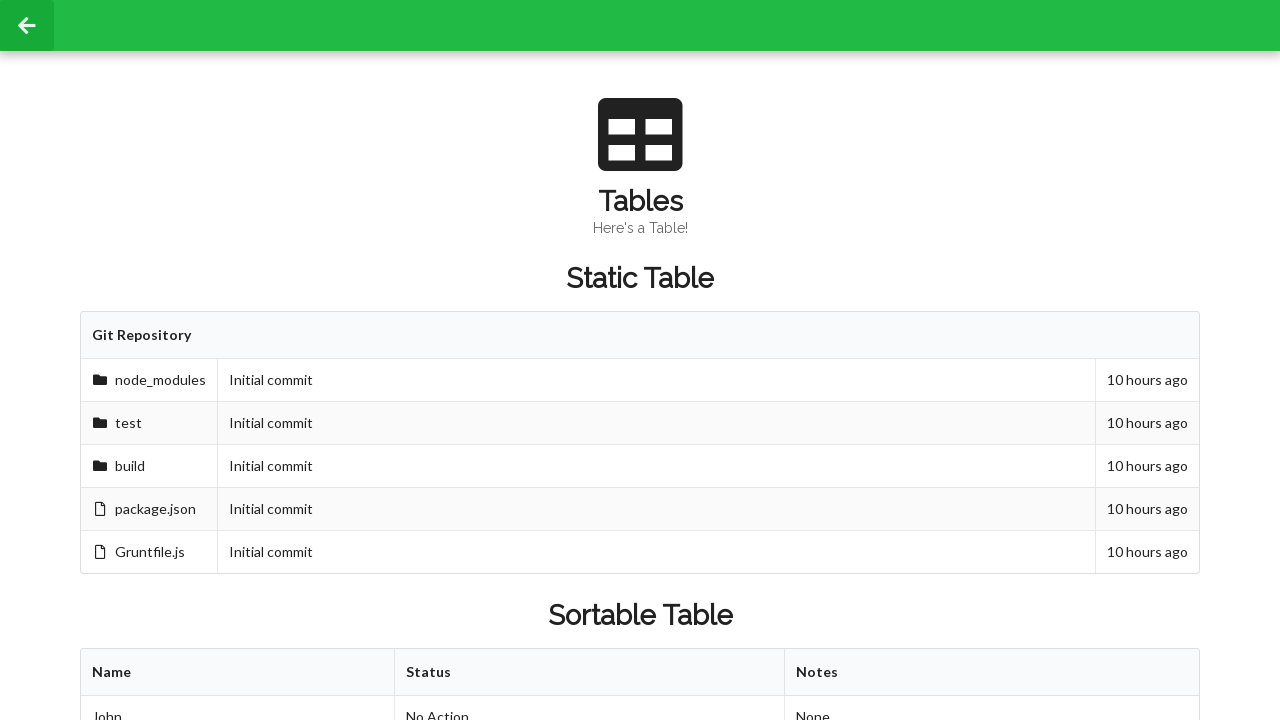

Clicked first header to sort the table at (238, 673) on xpath=//table[@id='sortableTable']/thead/tr/th
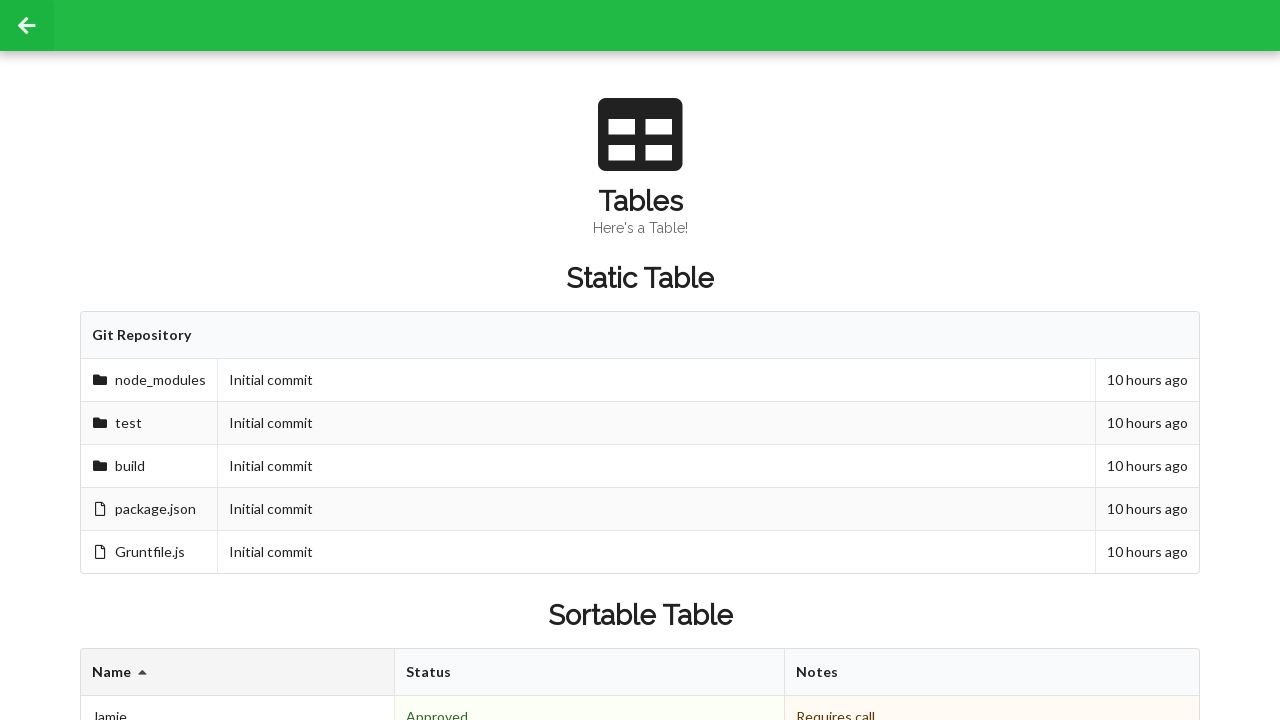

Read cell value from second row, second column after sorting
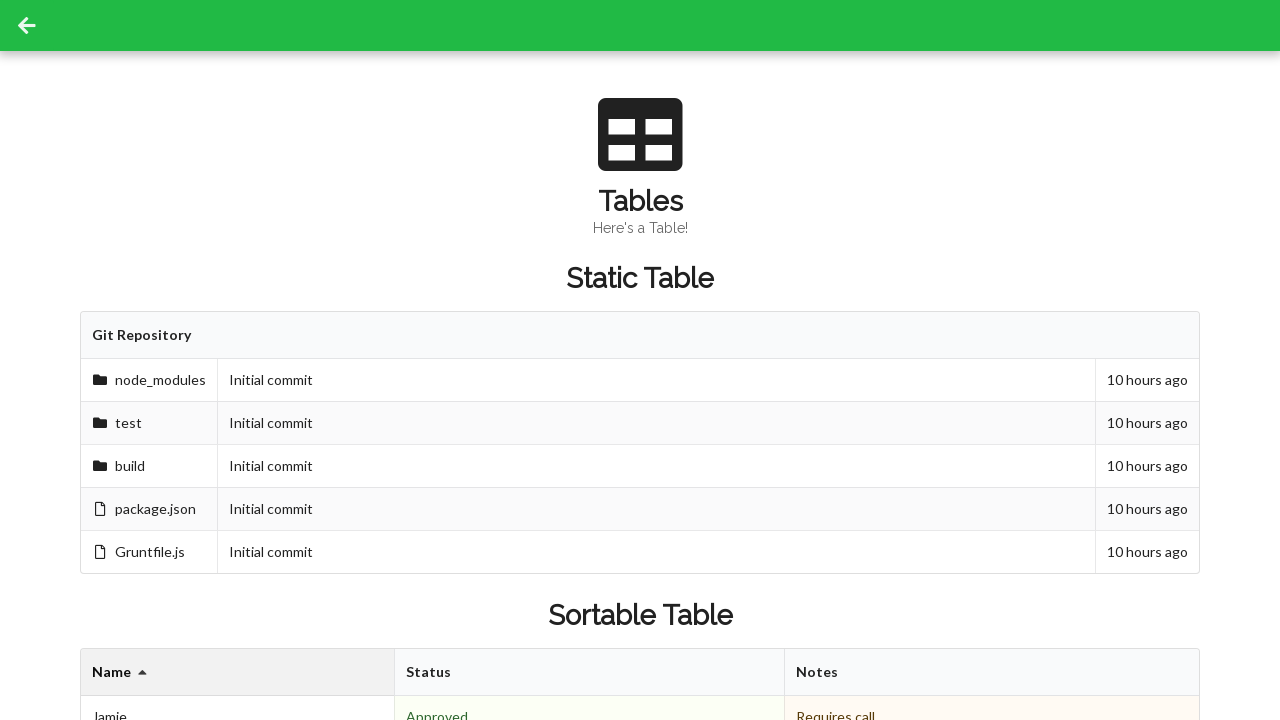

Verified footer cells are present in table
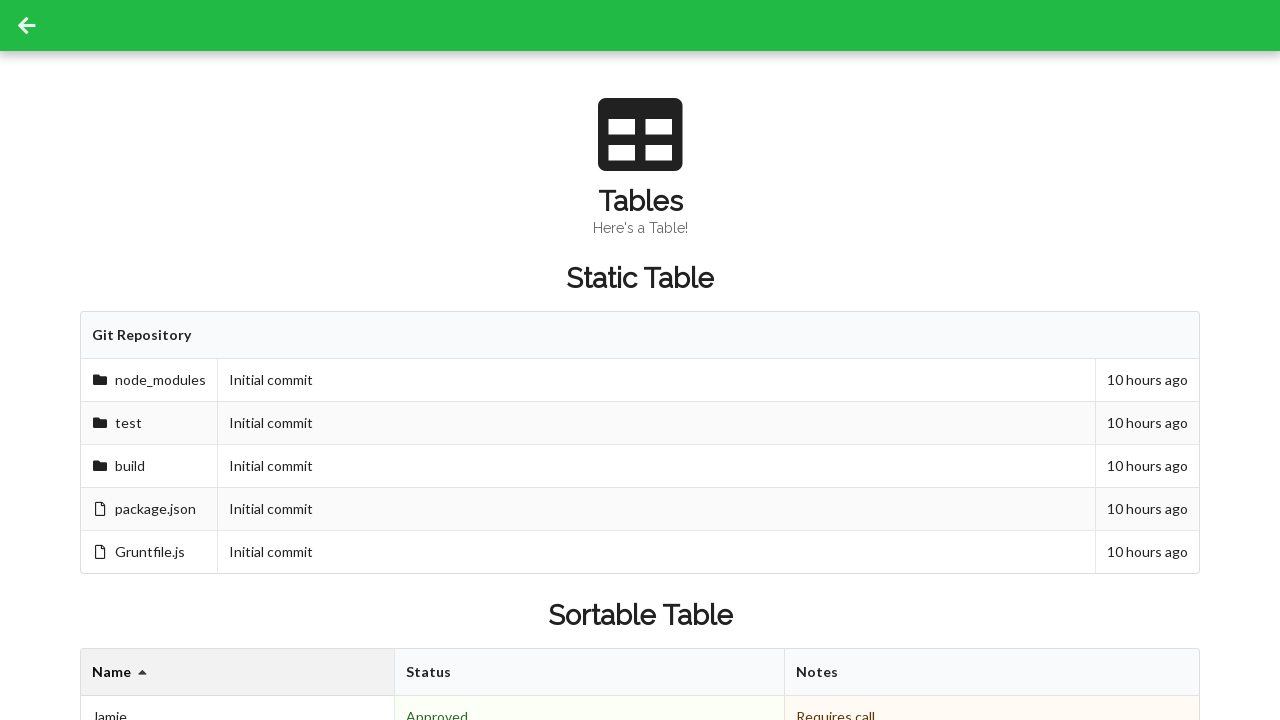

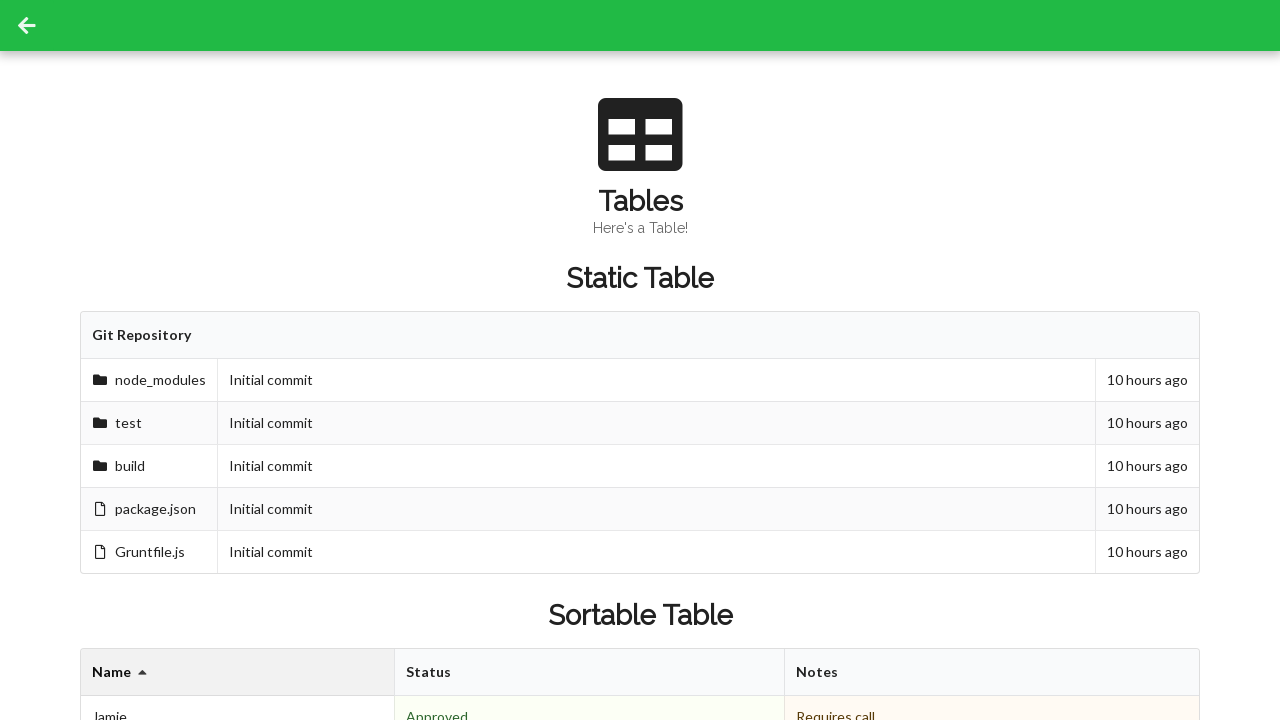